Navigates to the OrangeHRM login page and verifies that social media icons (LinkedIn, Facebook, Twitter, YouTube) are present in the footer.

Starting URL: https://opensource-demo.orangehrmlive.com/web/index.php/auth/login

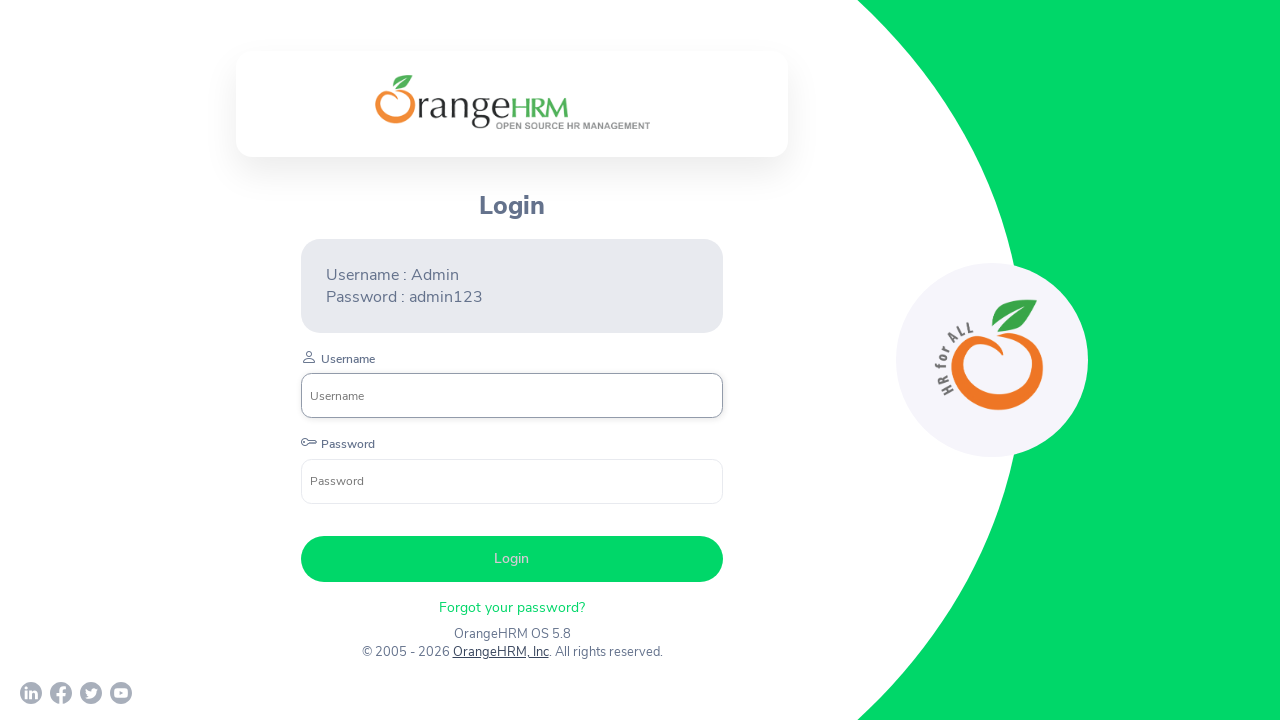

Navigated to OrangeHRM login page
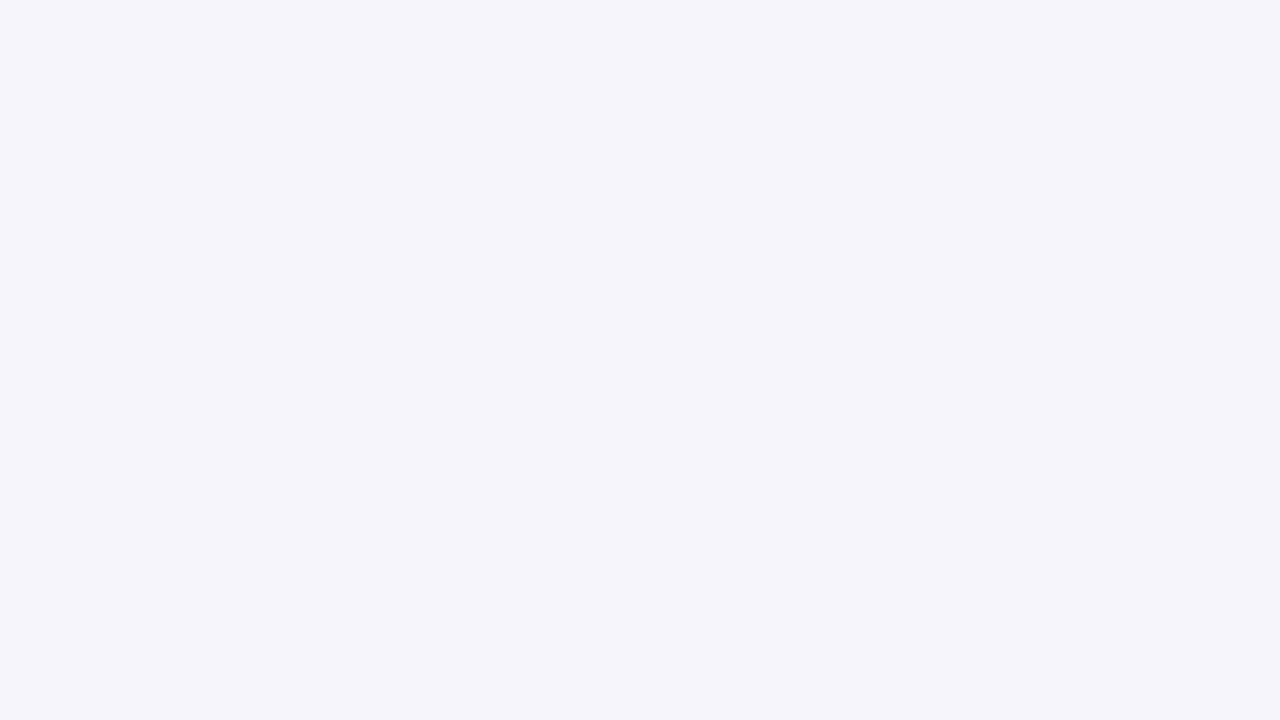

Page loaded completely (networkidle)
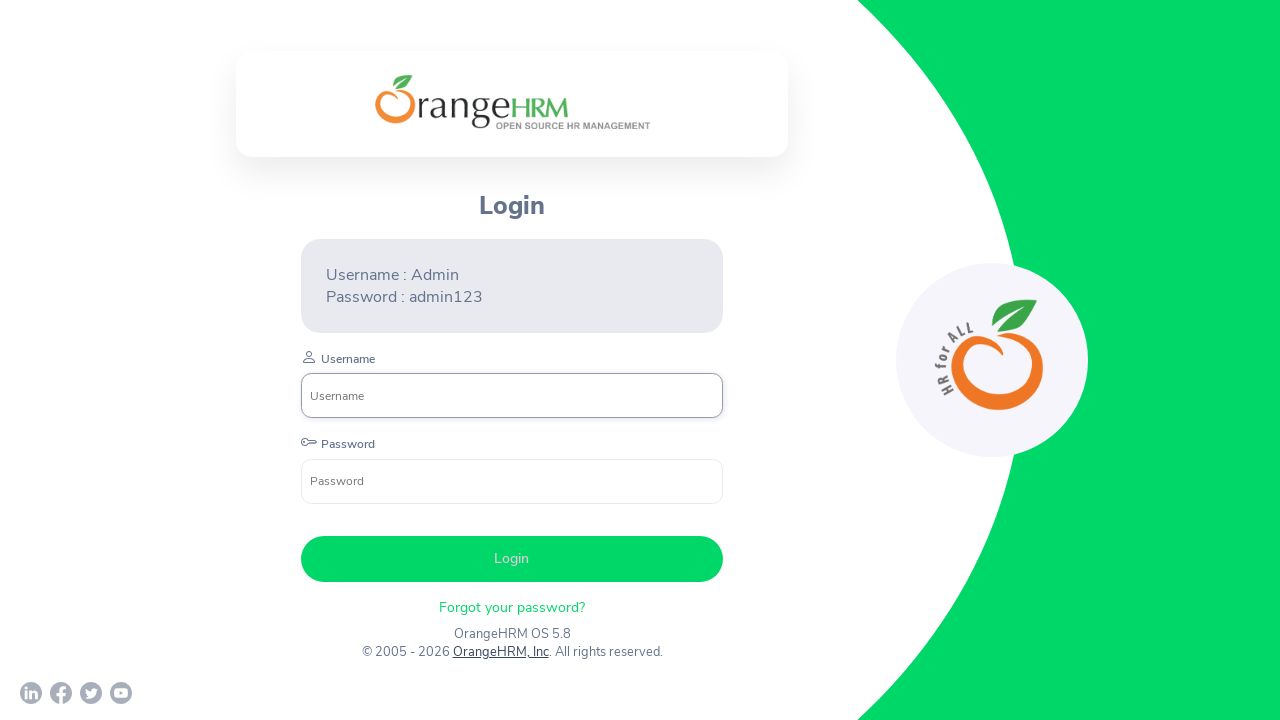

Social media icon links are present in the page
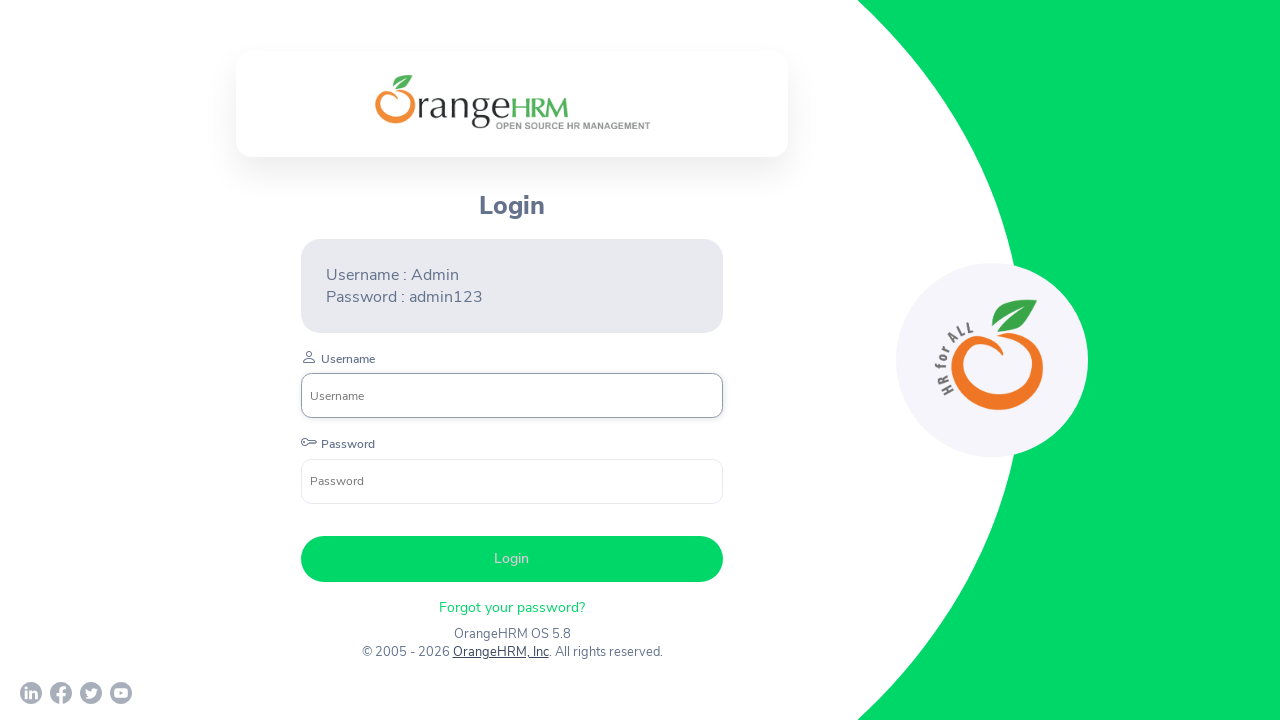

Located all social media icons (LinkedIn, Facebook, Twitter, YouTube)
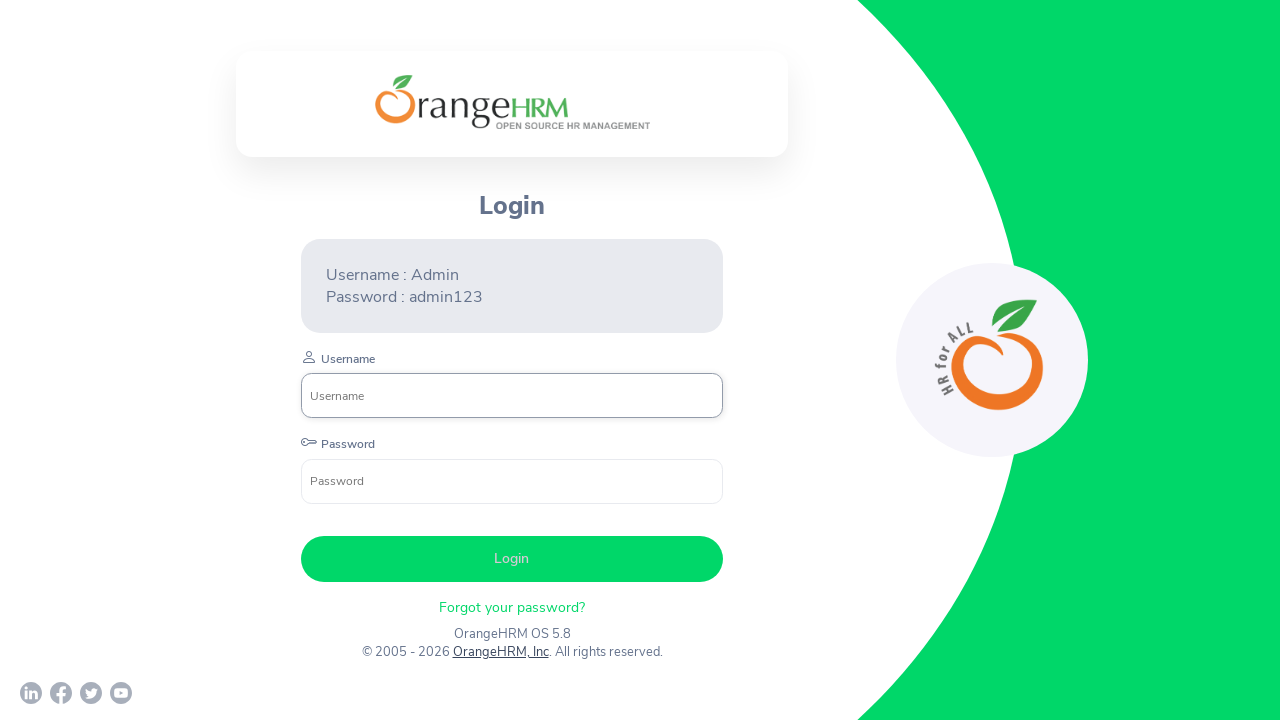

Verified that 4 social media icons are present on the page
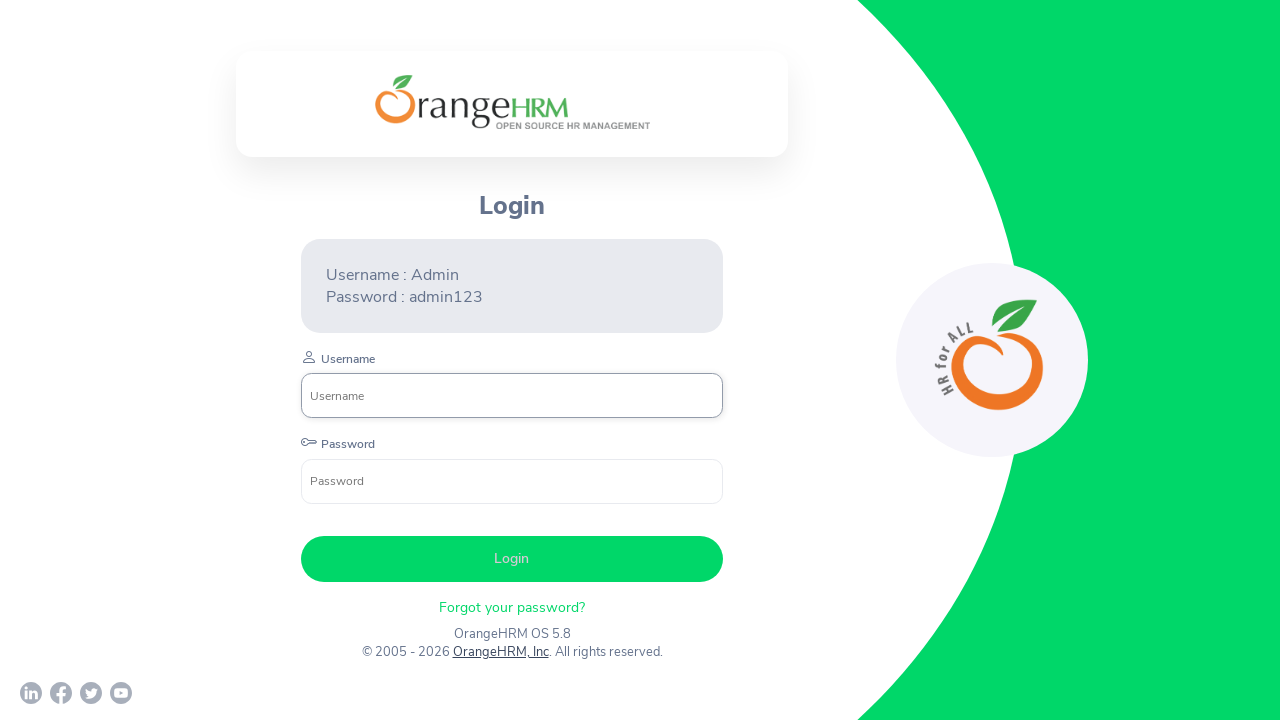

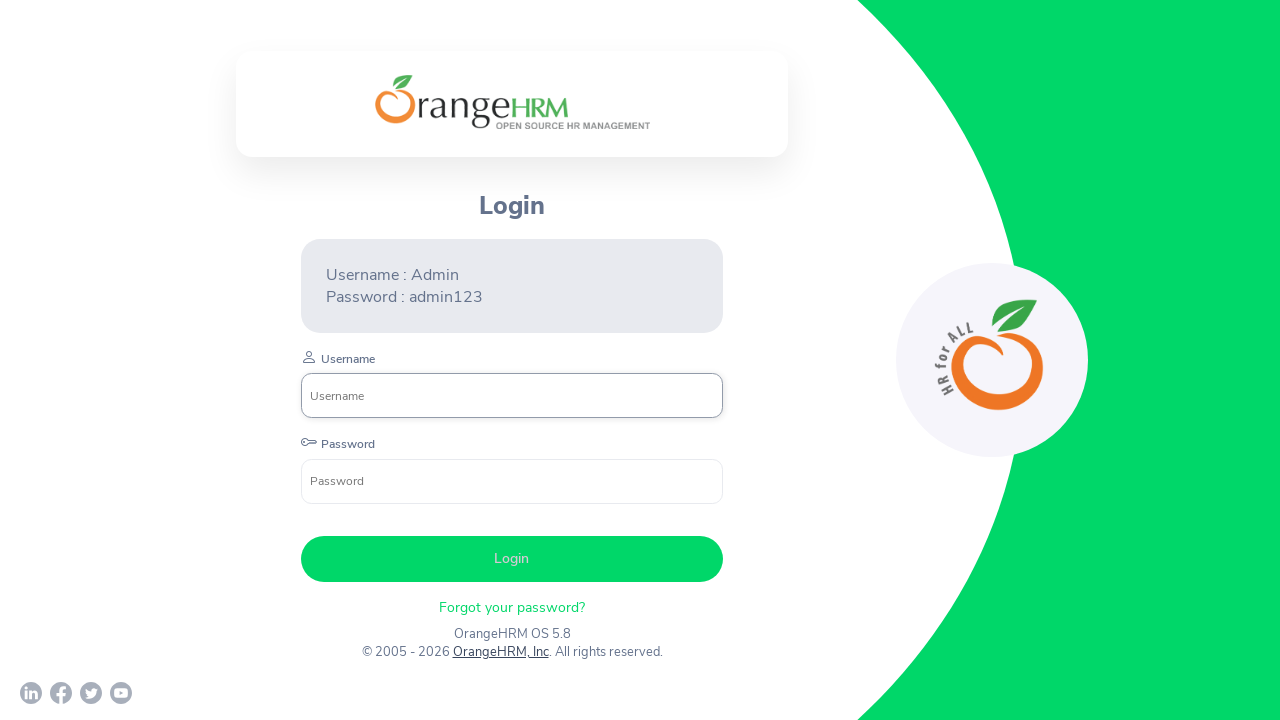